Opens a new tab to Google using JavaScript, then closes the new tab while keeping the original tab open

Starting URL: https://ecommerce-playground.lambdatest.io/

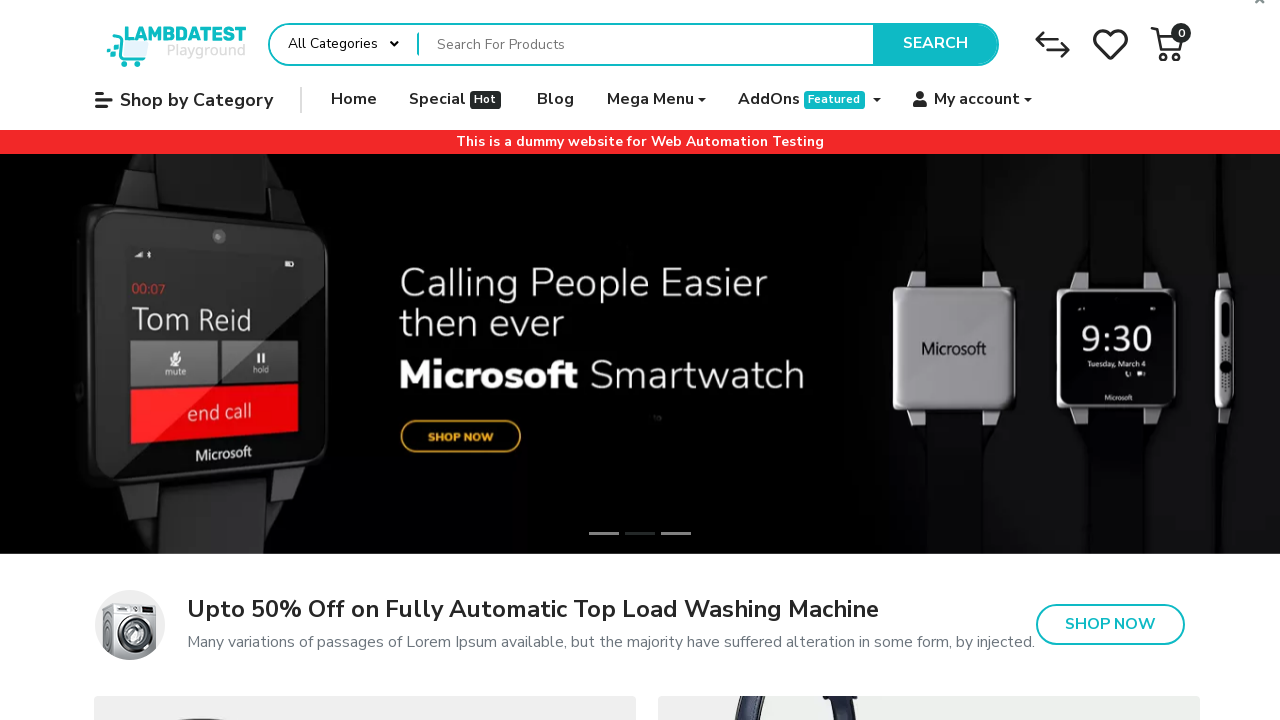

Stored reference to original page
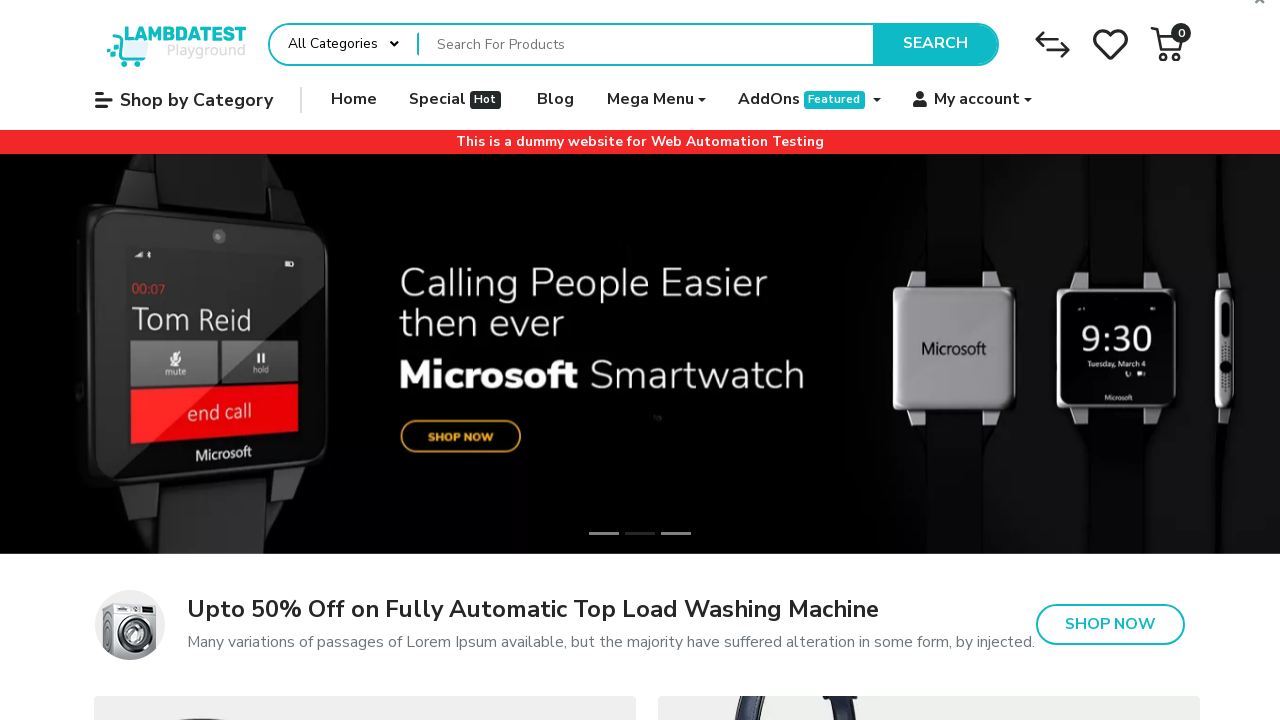

Opened new tab to Google using JavaScript
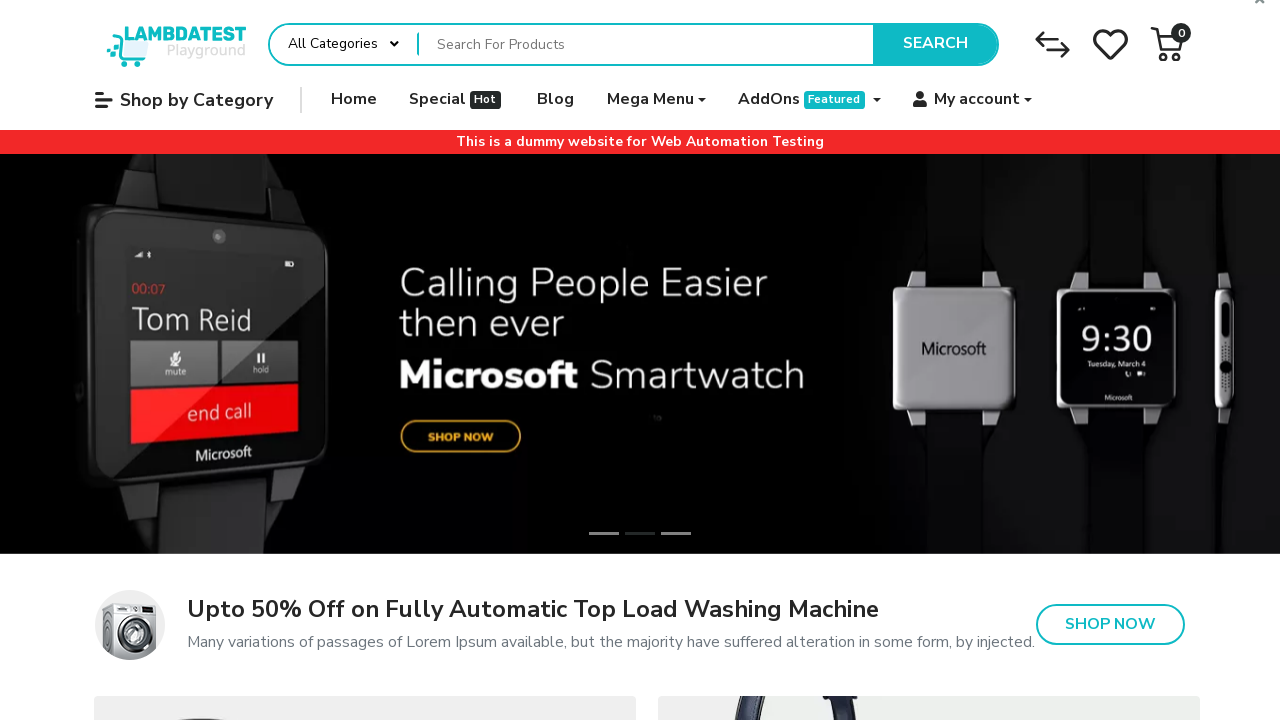

Captured new page/tab reference from popup
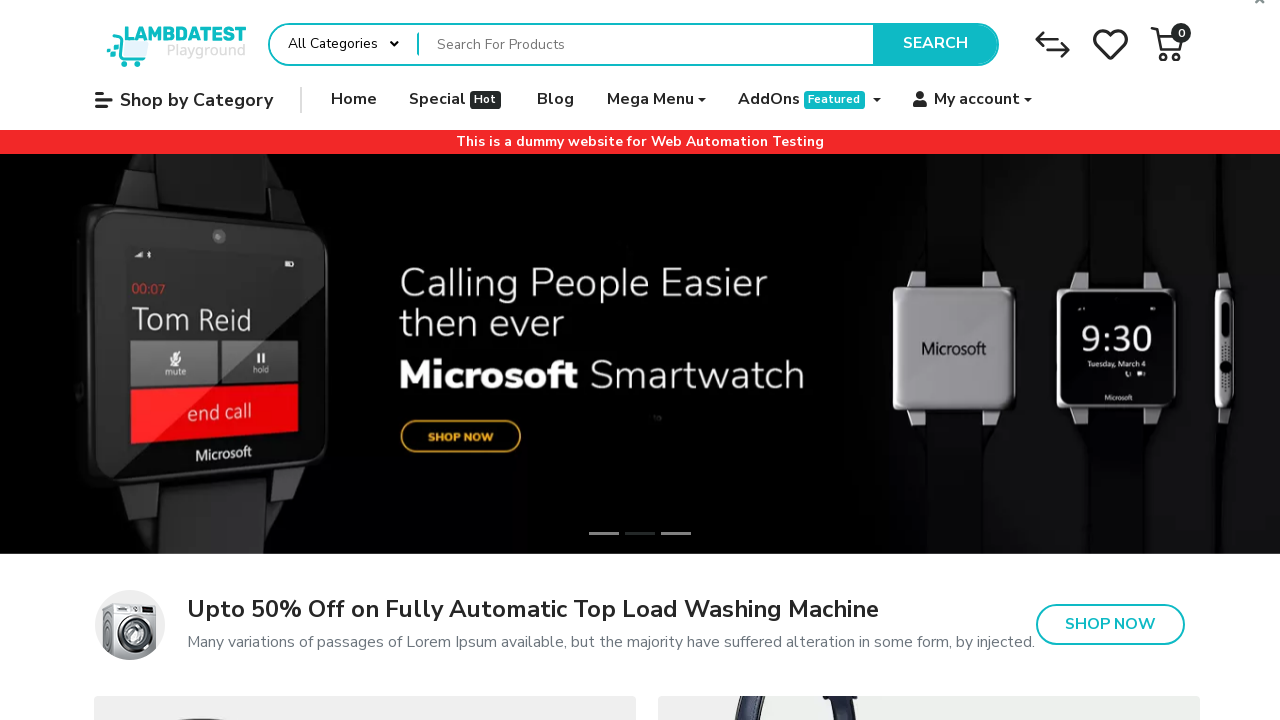

New tab finished loading
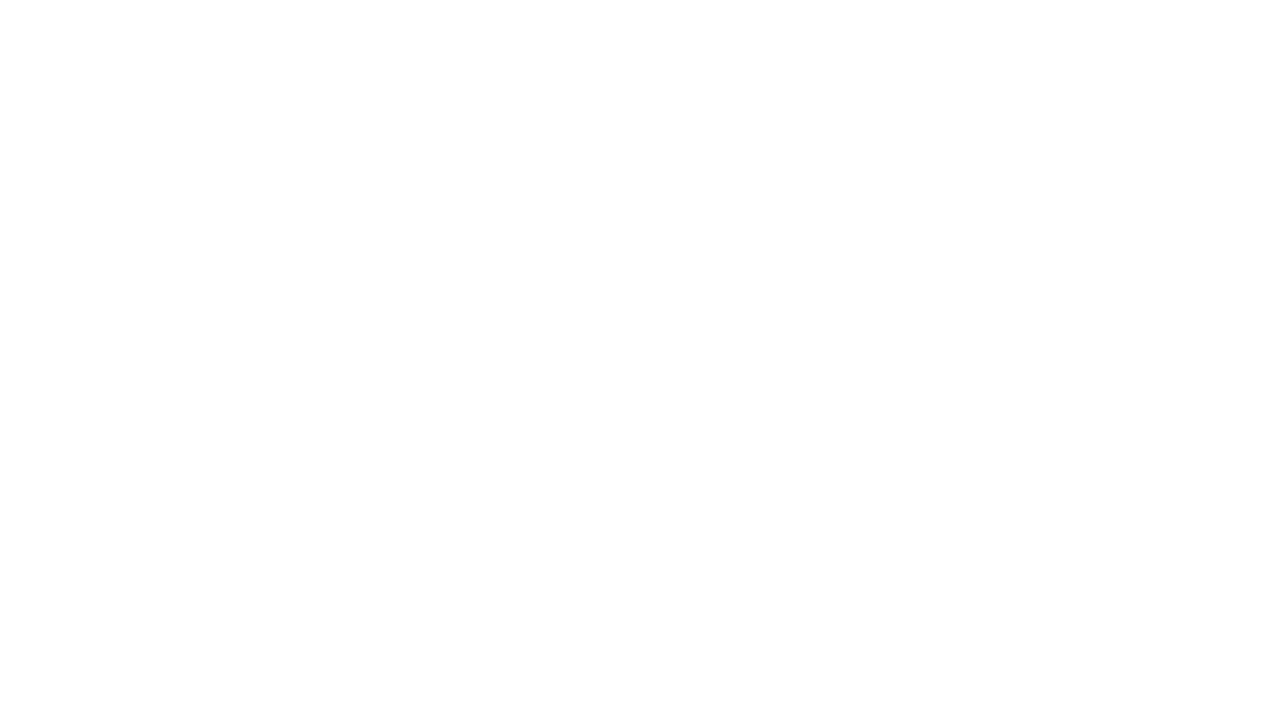

Closed the new tab with Google
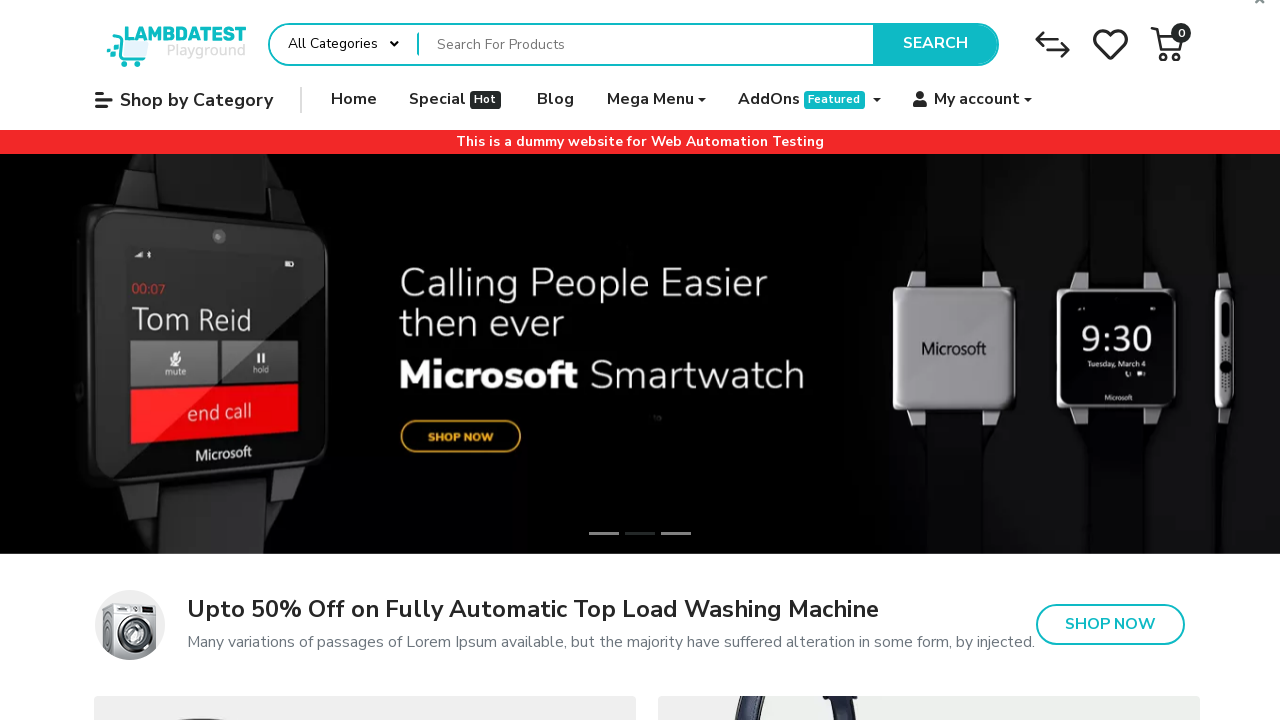

Original tab remains open and active
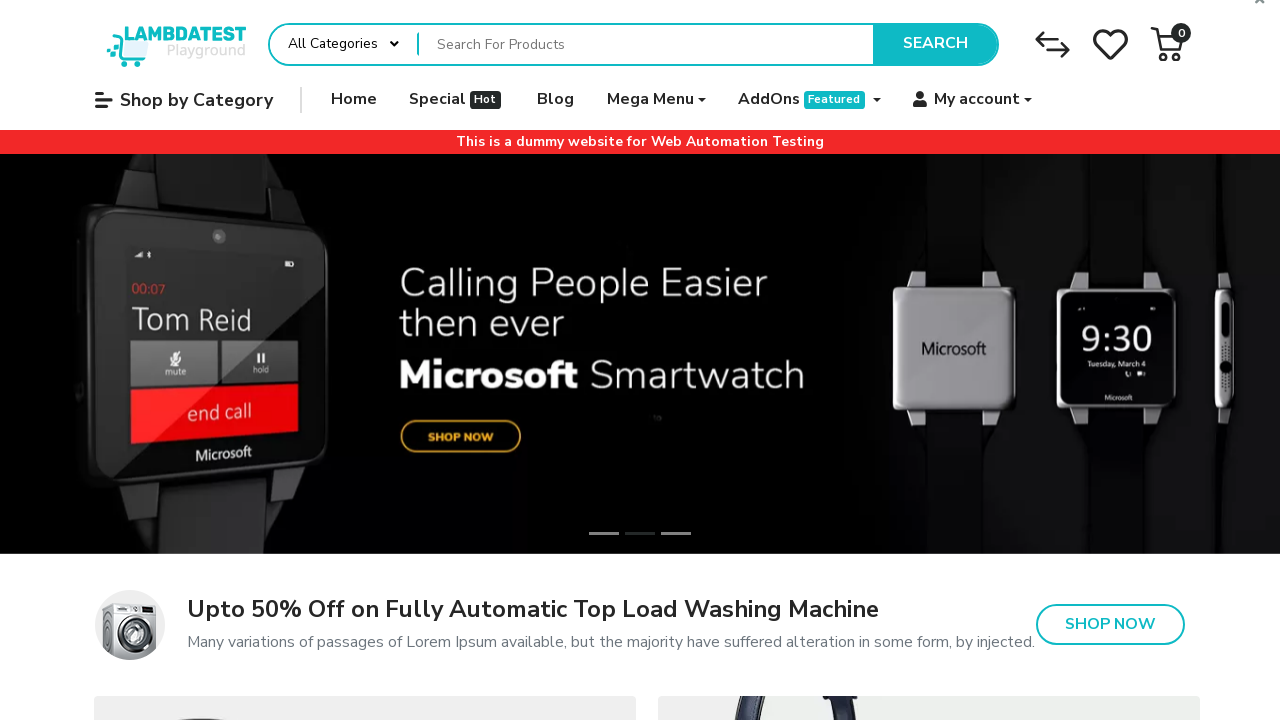

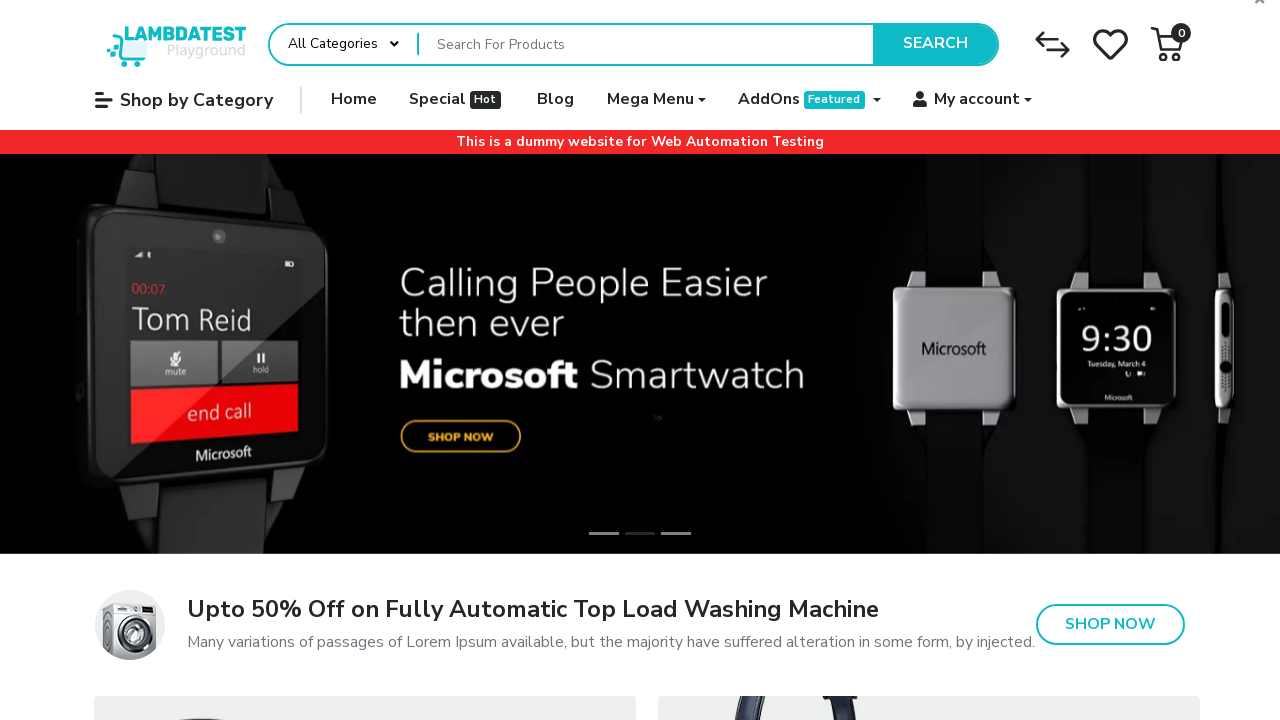